Tests a practice website by clicking the "Start Practicing" button, navigating to a Simple Form Demo page, entering text in an input field, and clicking a "Show Message" button.

Starting URL: http://syntaxprojects.com

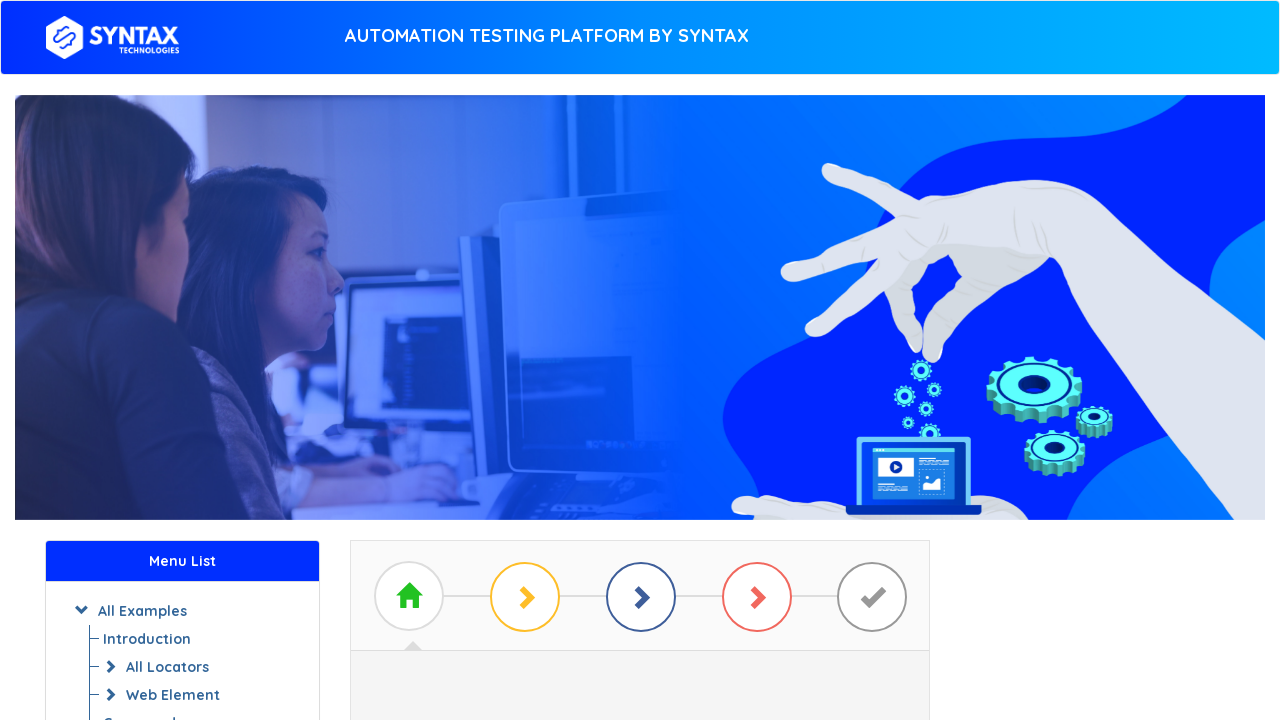

Clicked the 'Start Practicing' button at (640, 372) on a#btn_basic_example
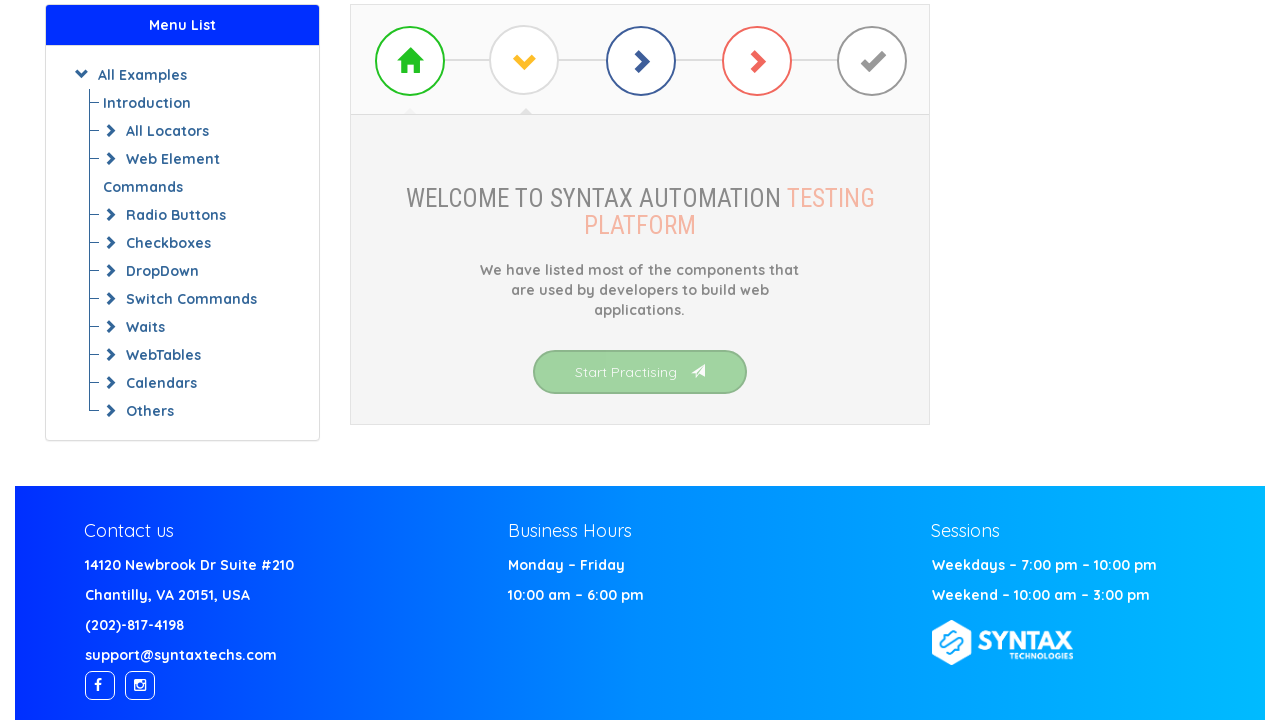

Waited for page to load (networkidle)
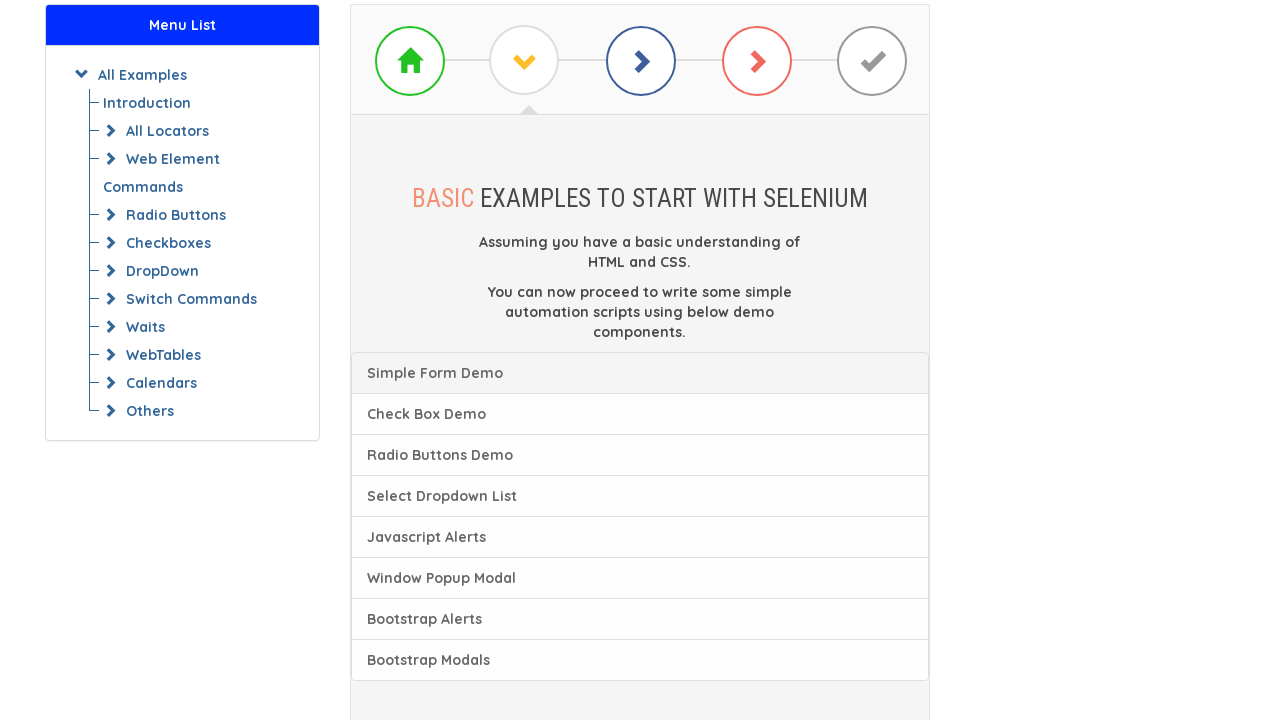

Clicked the 'Simple Form Demo' link at (640, 373) on xpath=//a[text() = 'Check Box Demo']/preceding-sibling::a
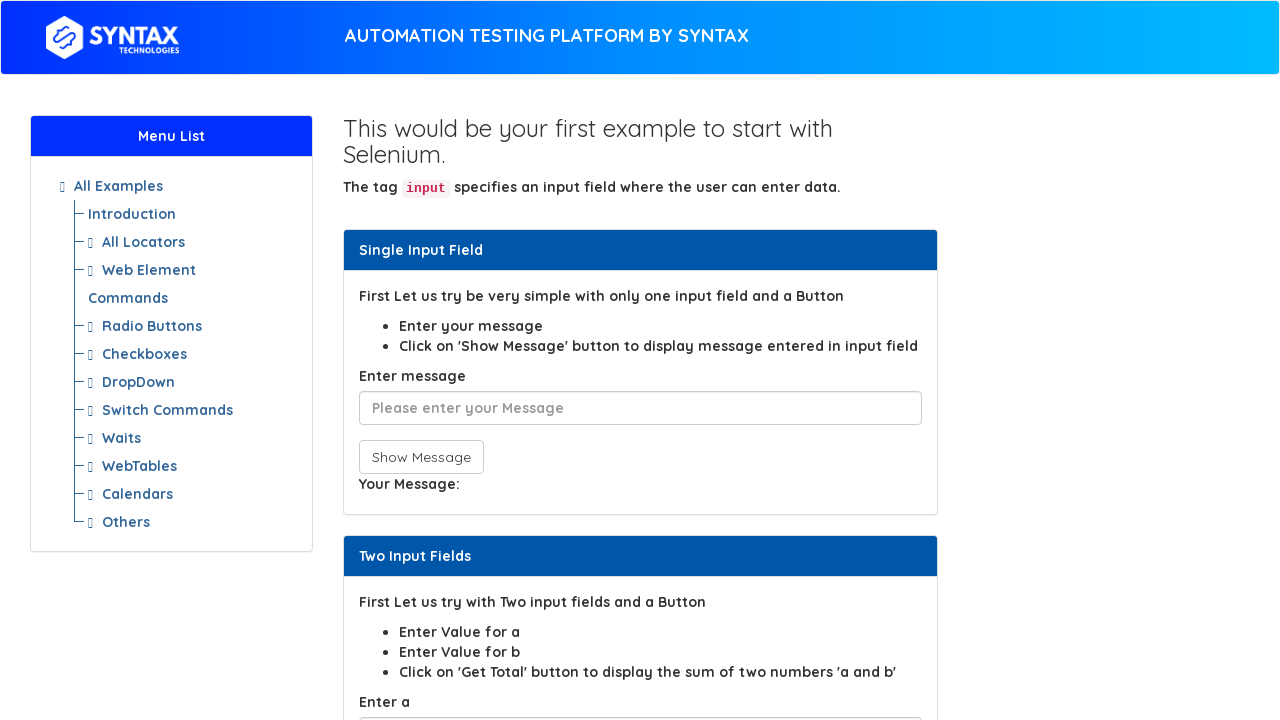

Waited for Simple Form Demo page to load (networkidle)
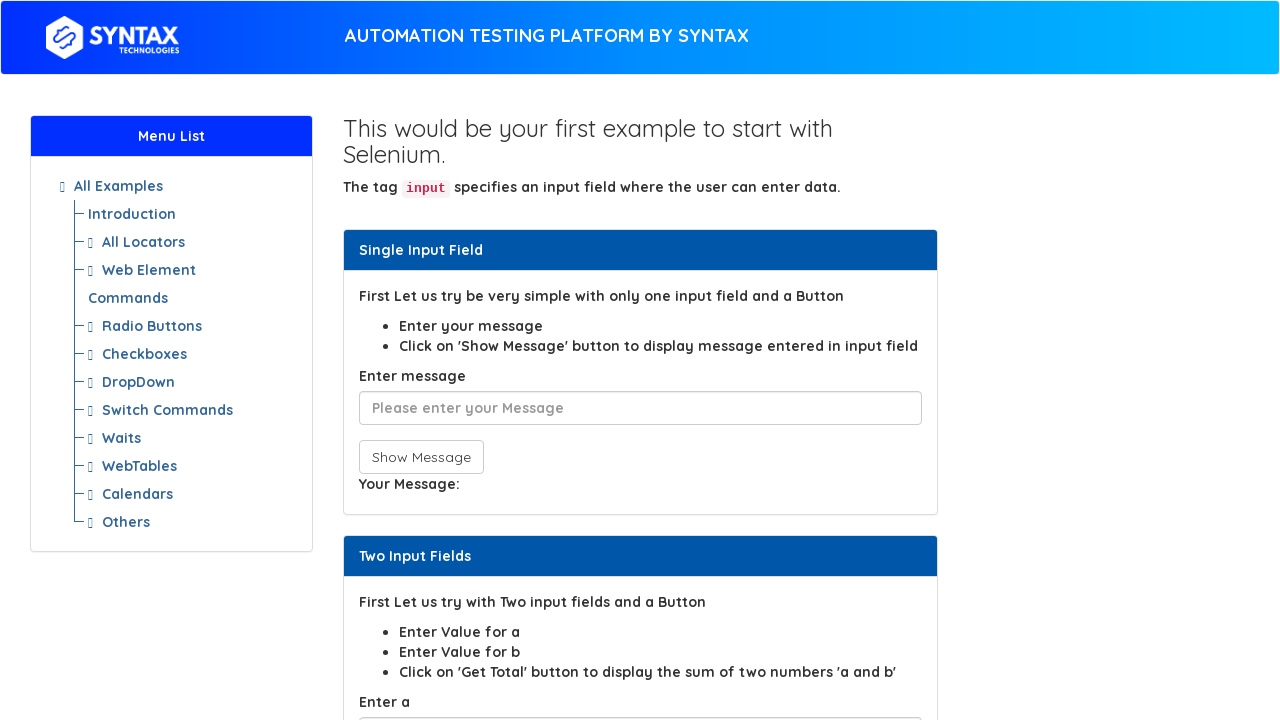

Entered text 'Sameer loves Absolute xpath' in the input field on input[placeholder^='Please enter']
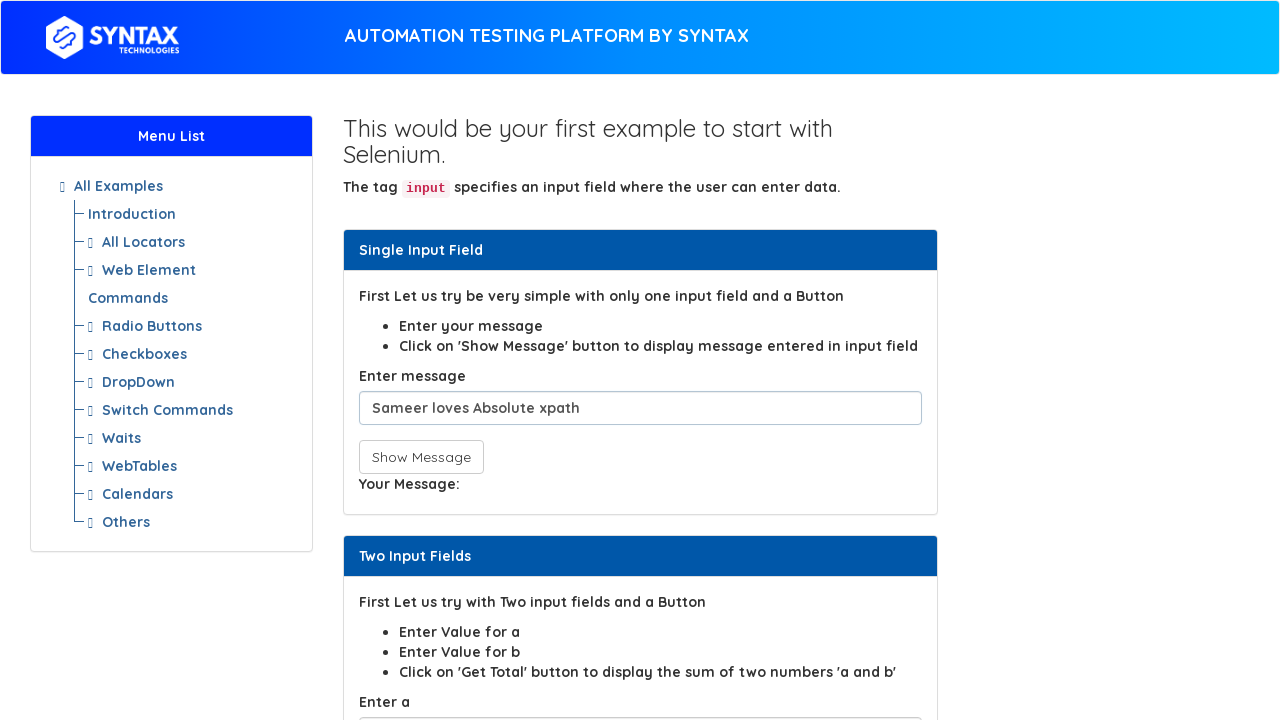

Clicked the 'Show Message' button at (421, 457) on button[onclick*='show']
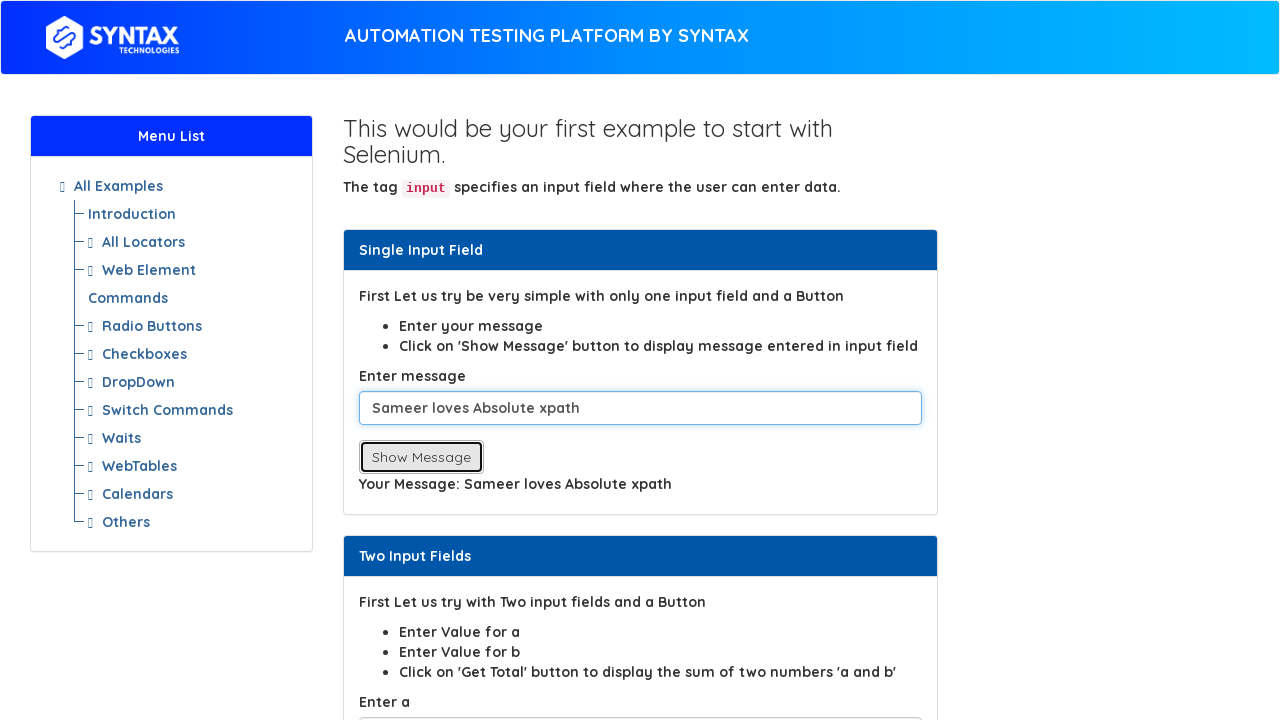

Waited 1000ms for message to be displayed
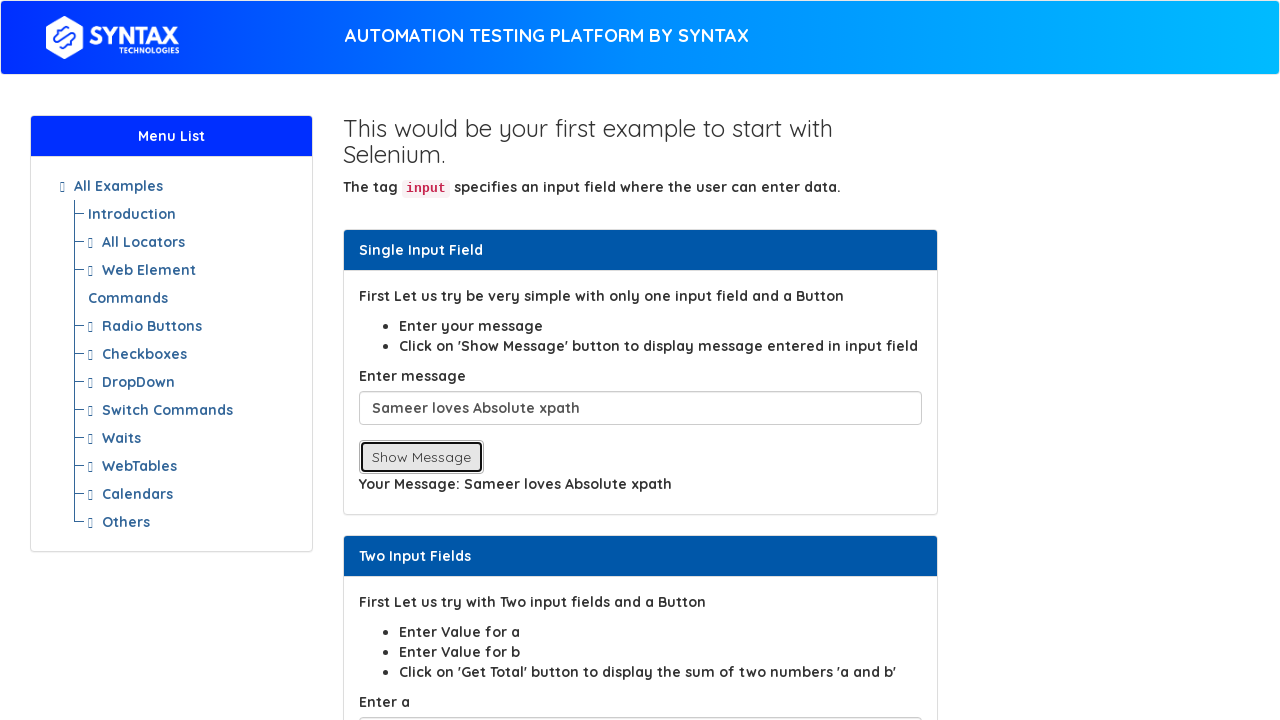

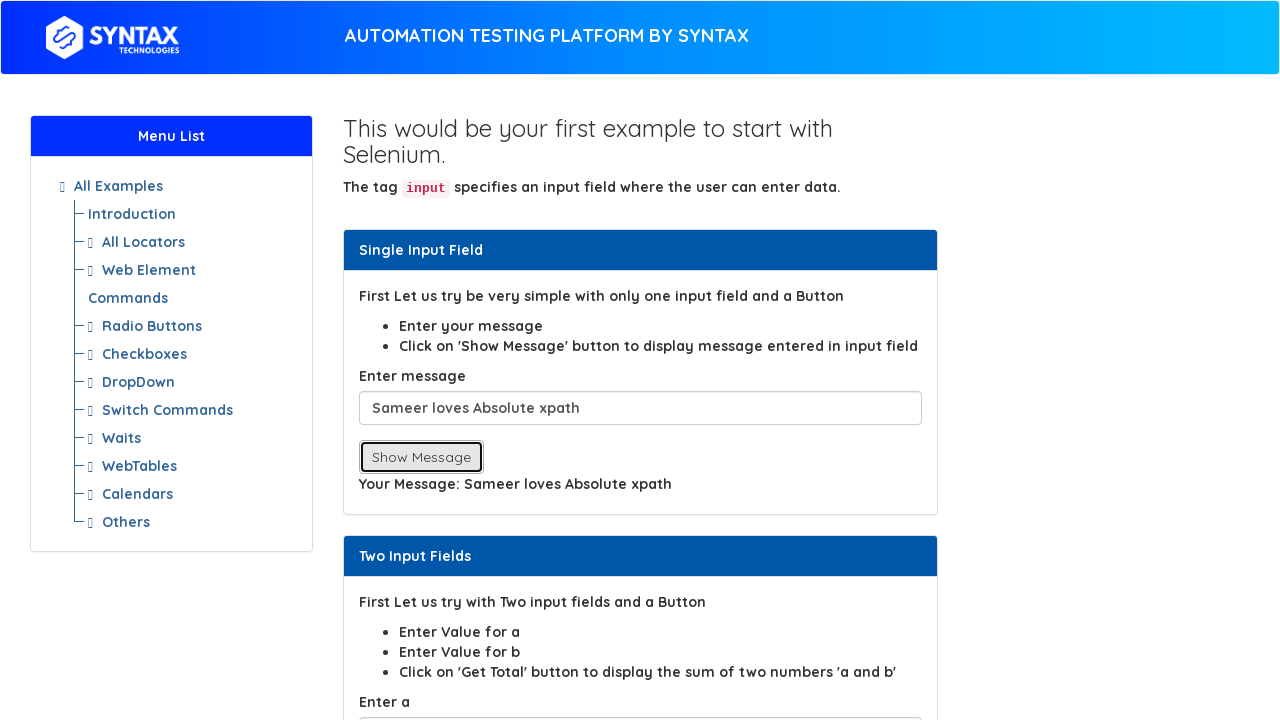